Tests dropdown selection functionality on a practice page by selecting options from both single-select and multi-select dropdowns using different selection methods (by index, value, and visible text)

Starting URL: https://www.hyrtutorials.com/p/html-dropdown-elements-practice.html

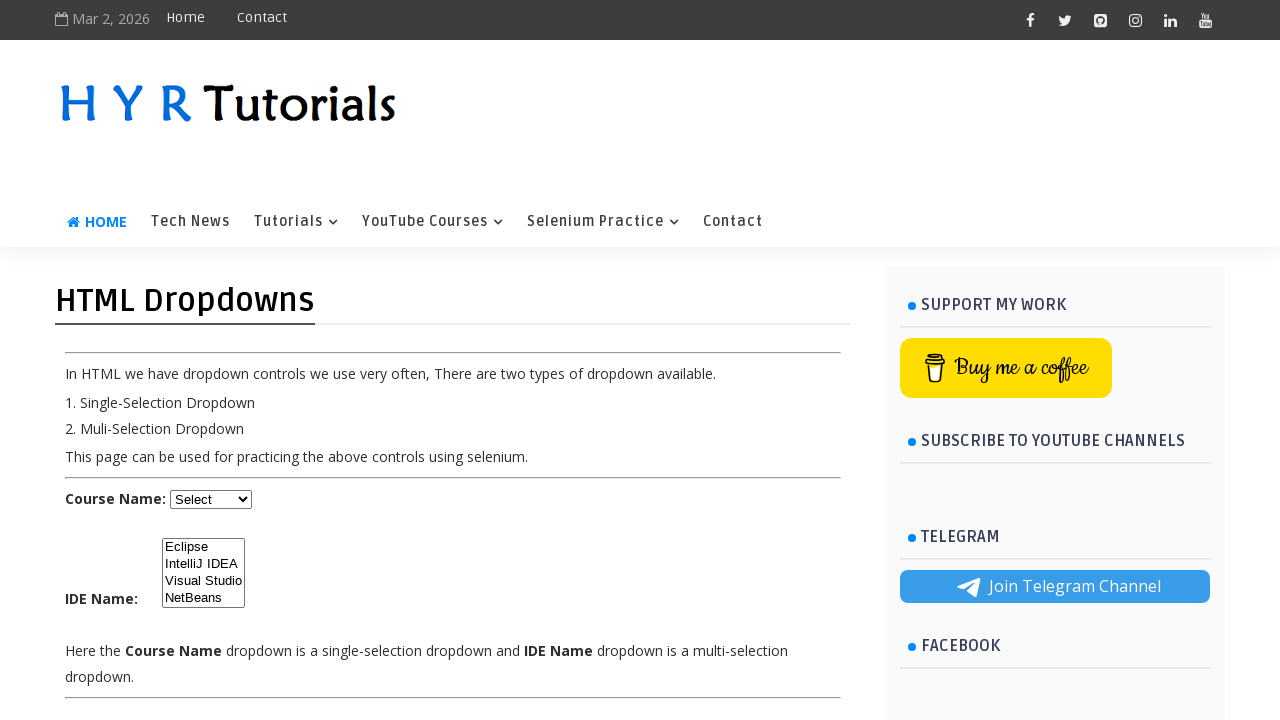

Selected course dropdown option by index 1 on #course
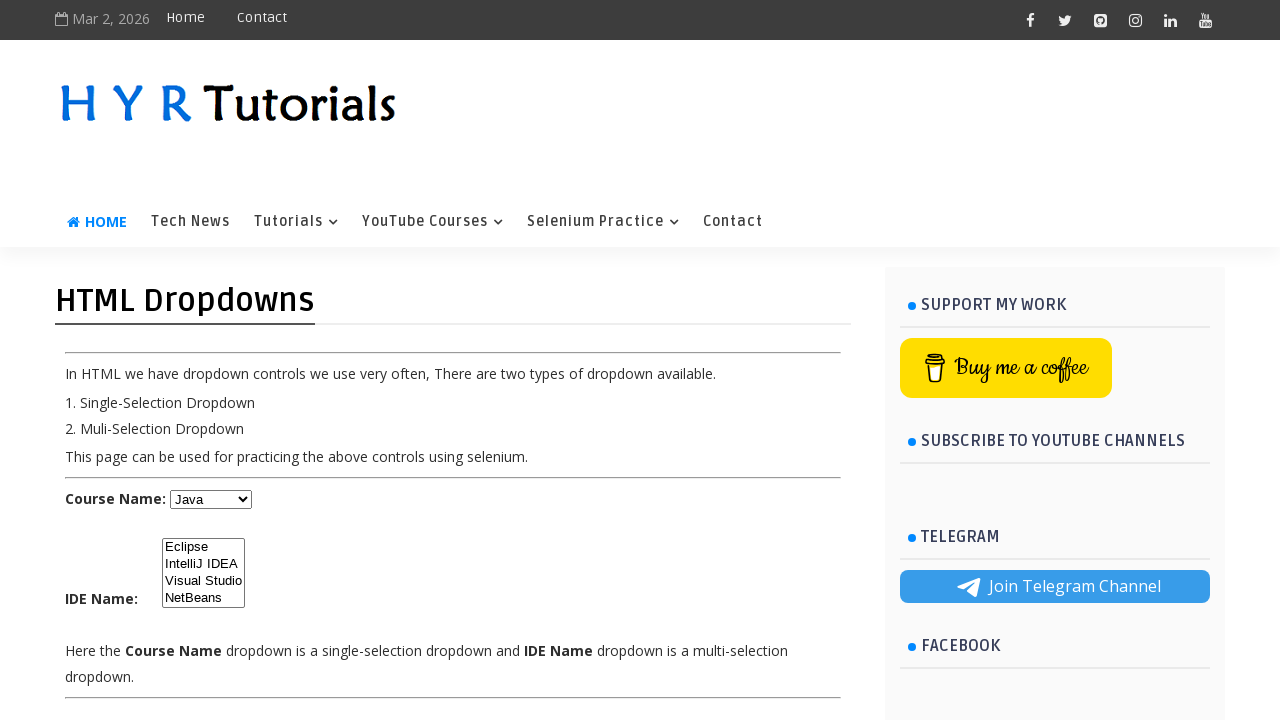

Selected course dropdown option with value 'js' on #course
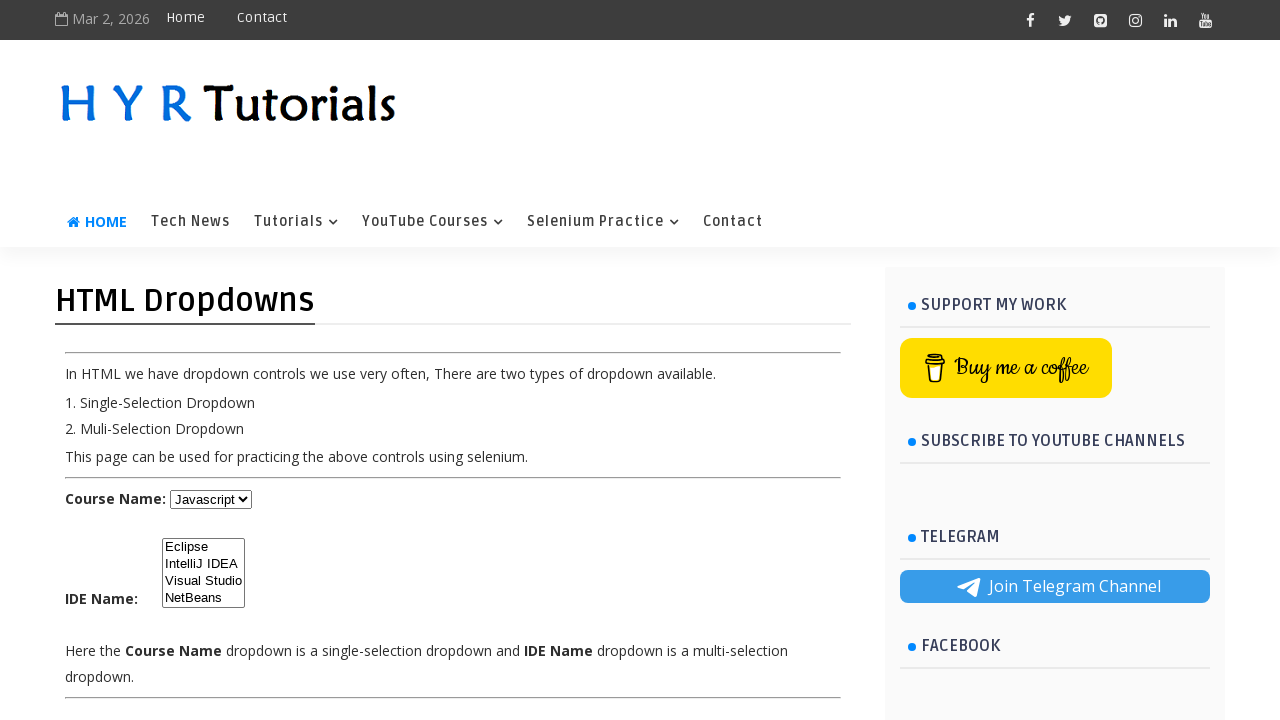

Selected course dropdown option with visible text 'Dot Net' on #course
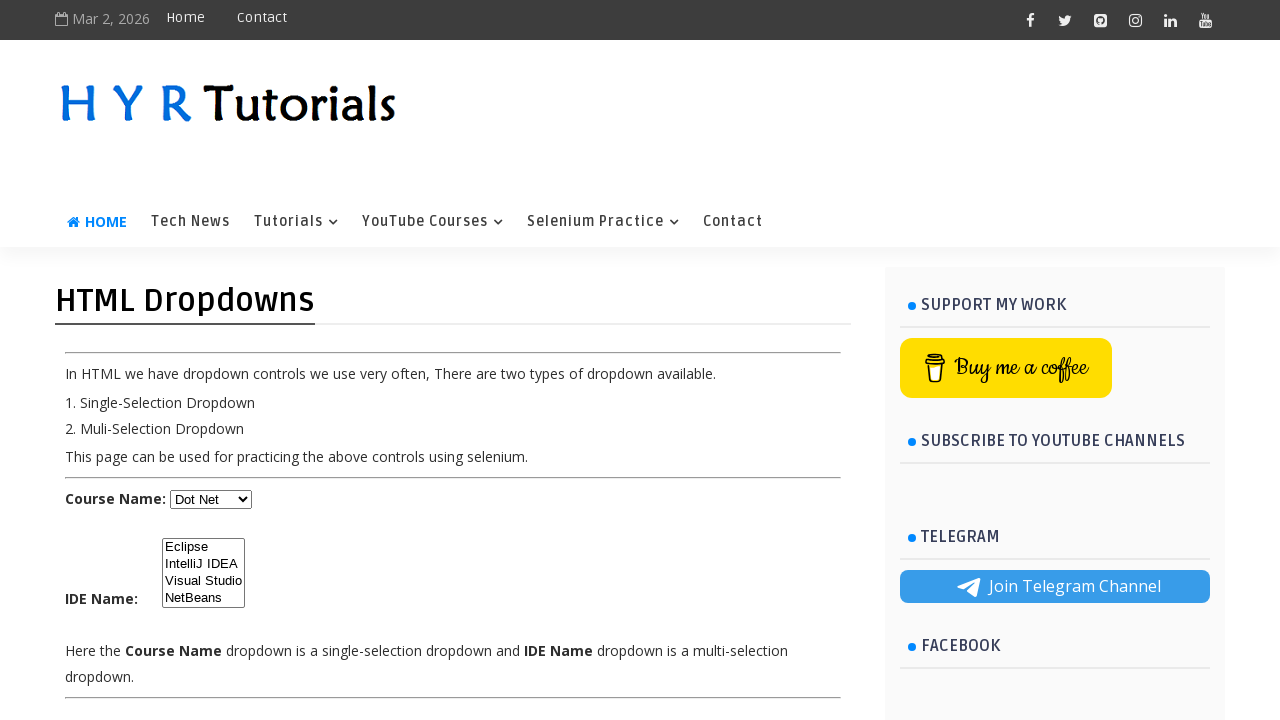

Selected IDE multi-select dropdown option by index 0 on #ide
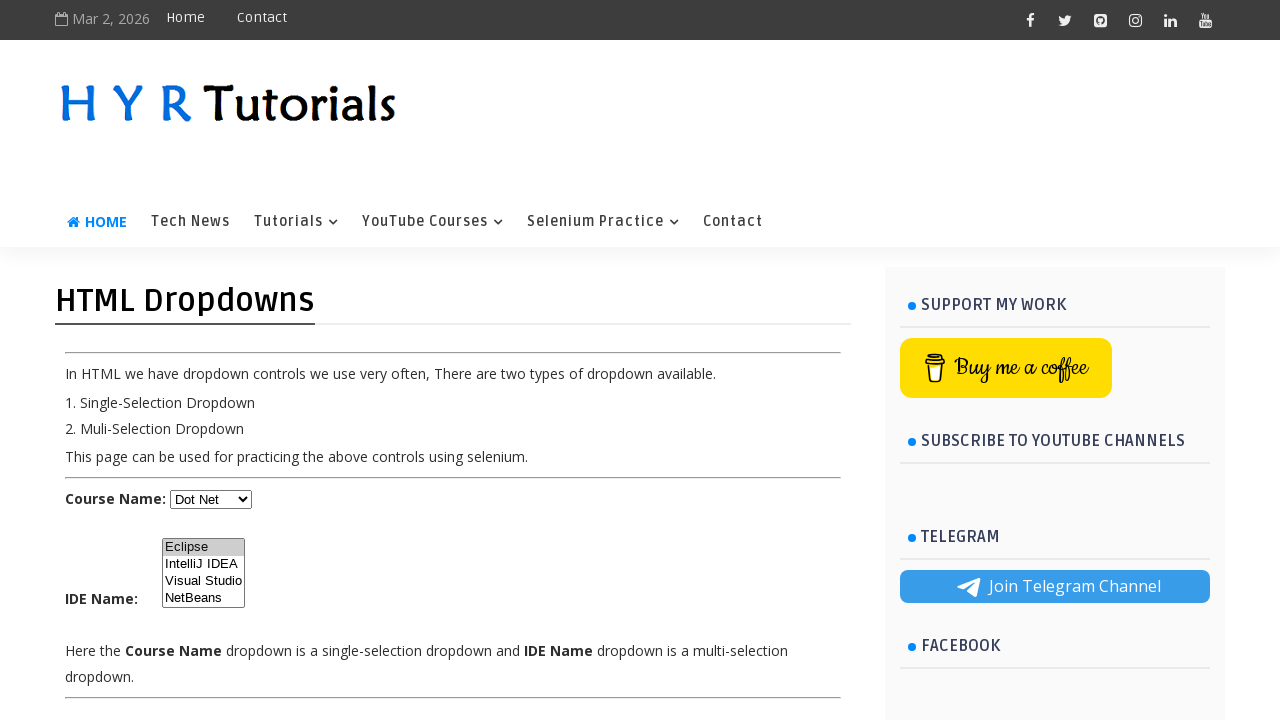

Selected IDE multi-select dropdown option with value 'ij' on #ide
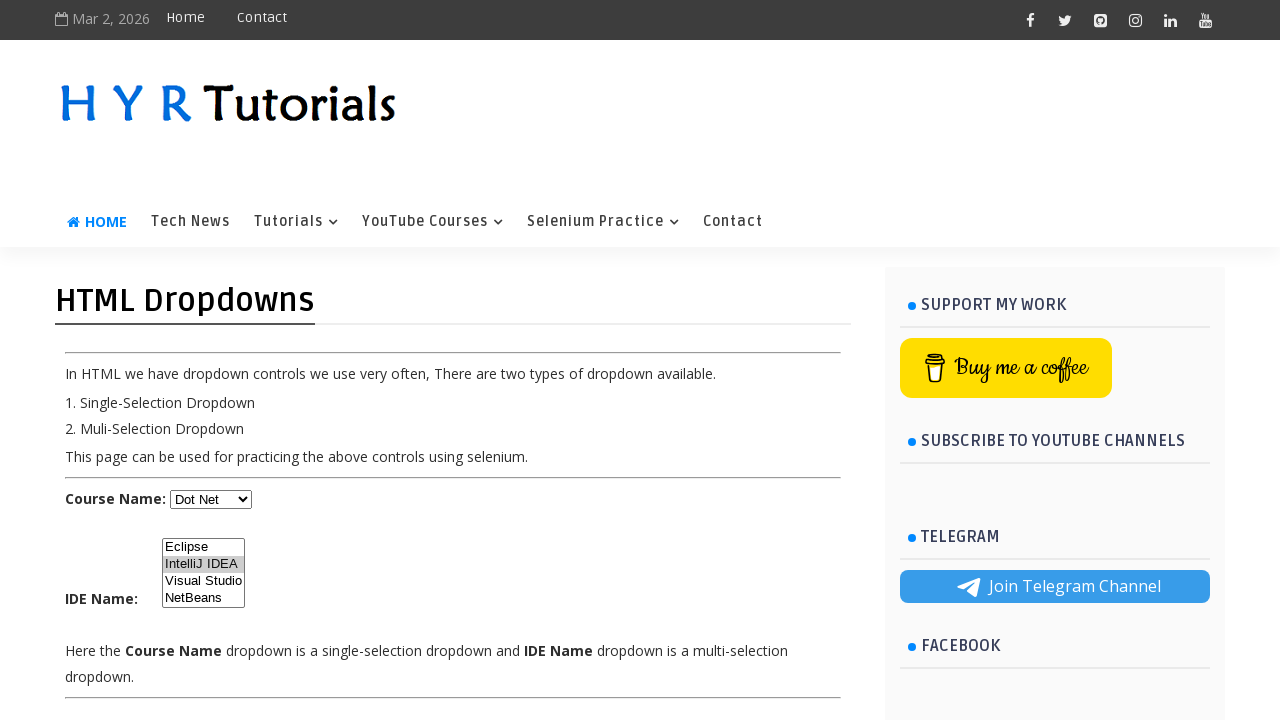

Selected IDE multi-select dropdown option with visible text 'NetBeans' on #ide
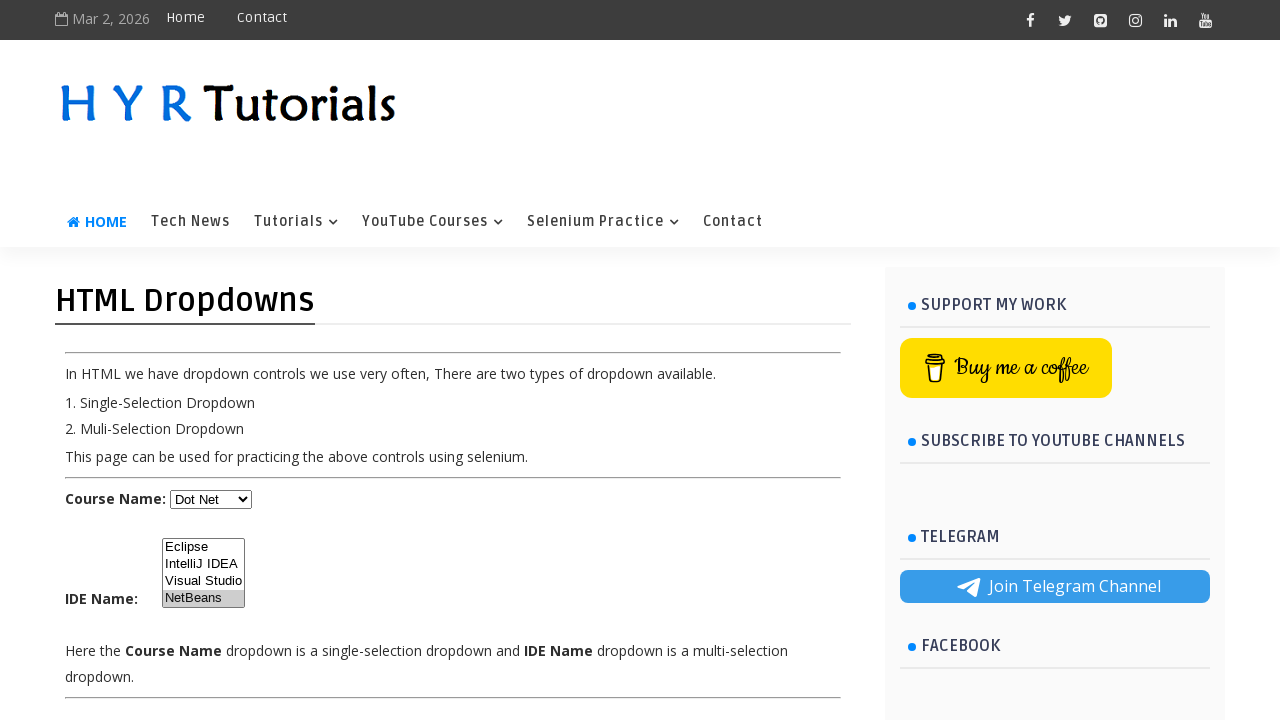

Deselected IntelliJ IDEA and set IDE multi-select to only Eclipse and NetBeans on #ide
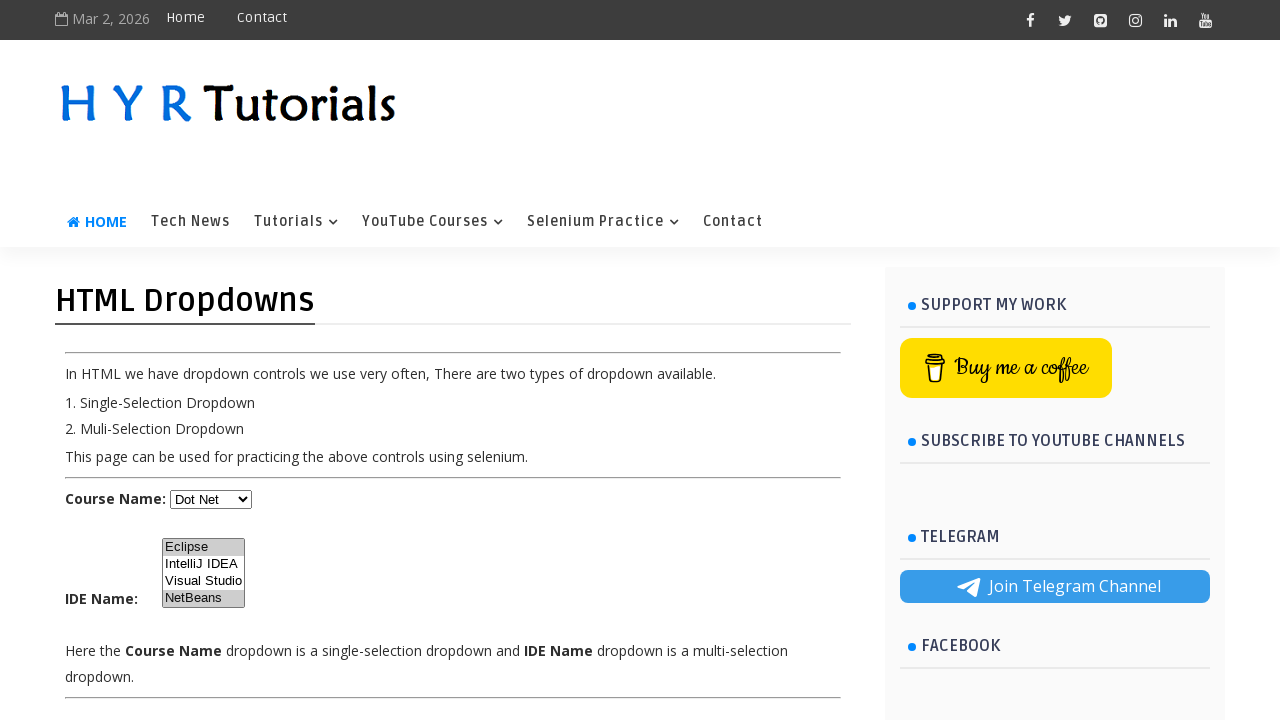

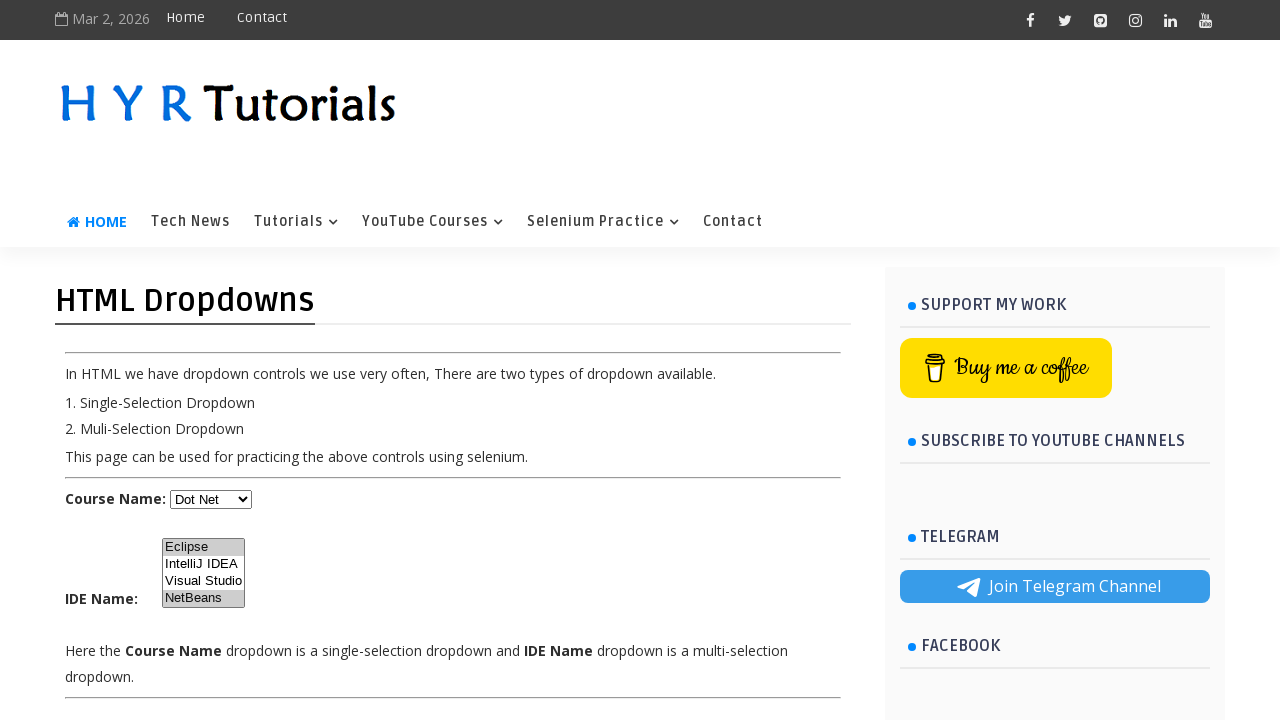